Tests link navigation by finding links in the footer section, opening each link in a new tab, and switching between tabs to verify they load correctly

Starting URL: http://www.qaclickacademy.com/practice.php

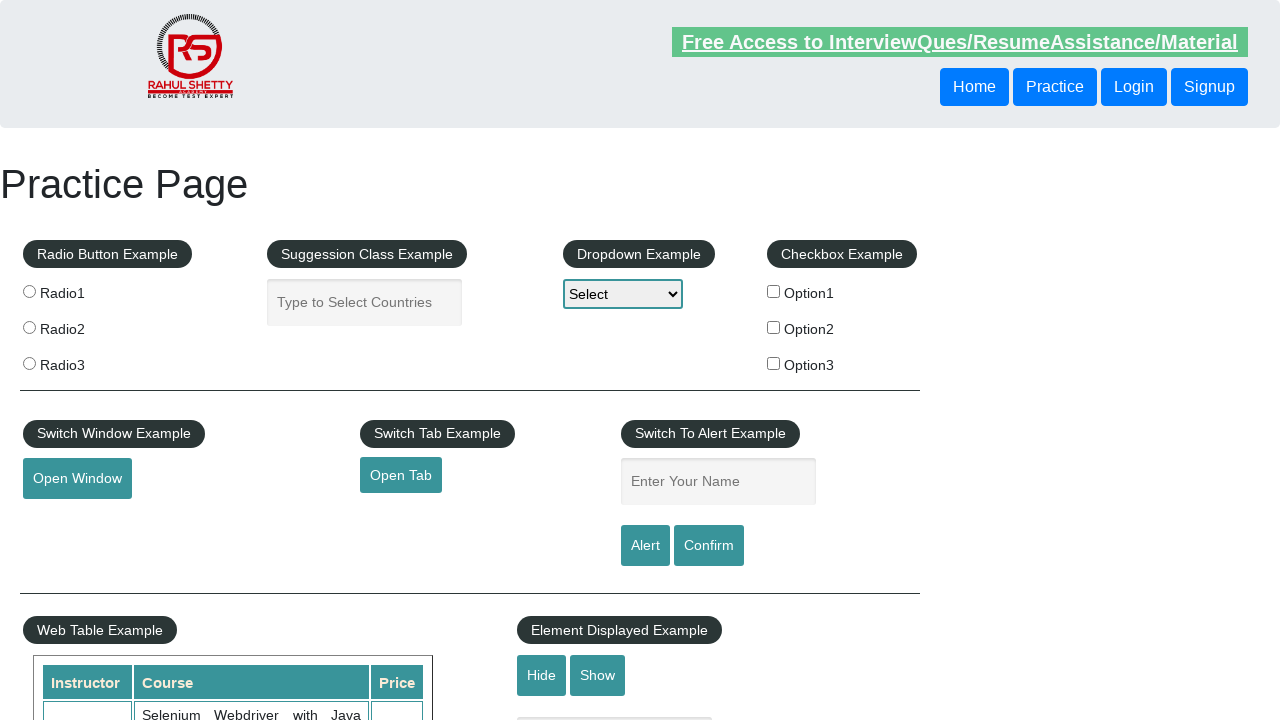

Counted total links on page: 27
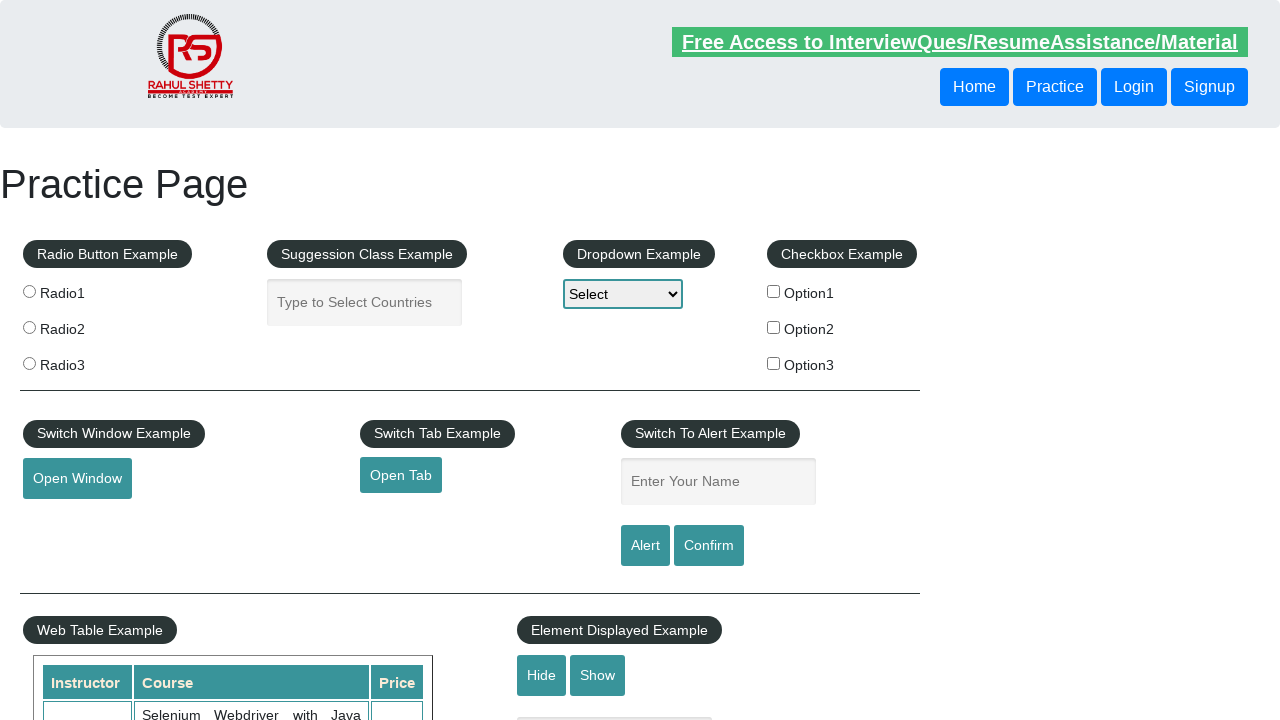

Located footer section with id 'gf-BIG'
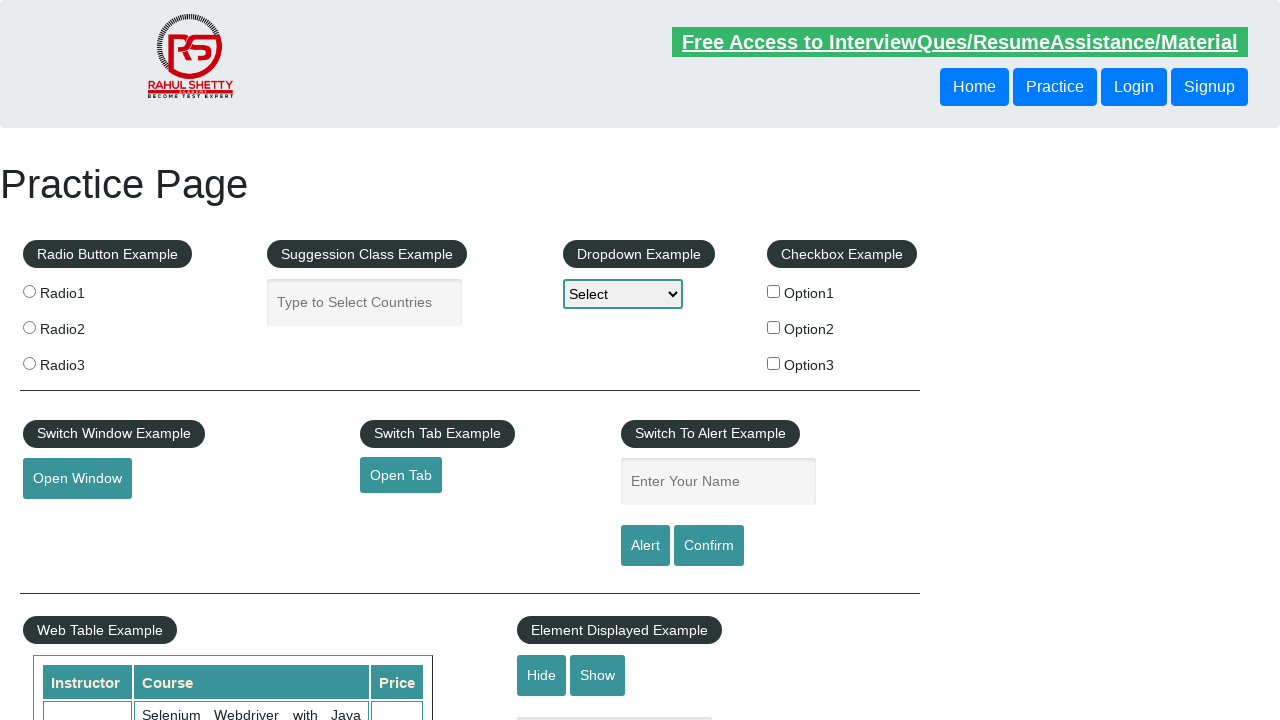

Counted links in footer: 20
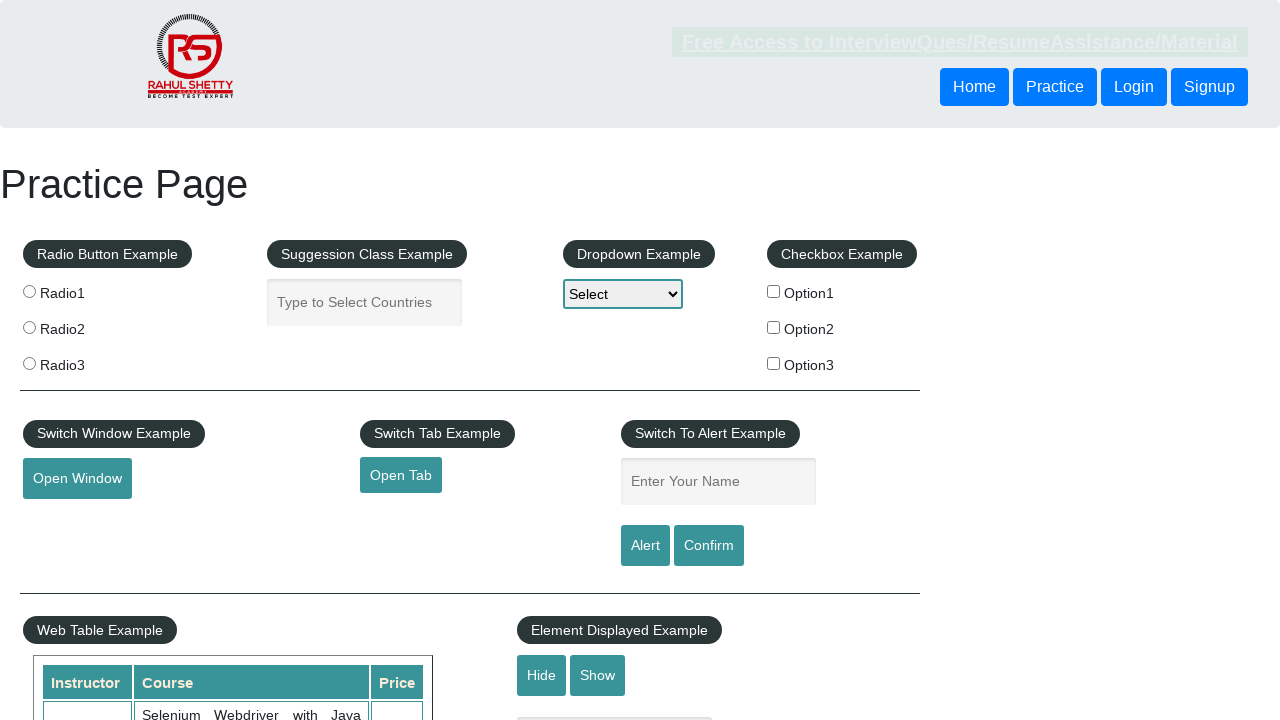

Located first column in footer using XPath
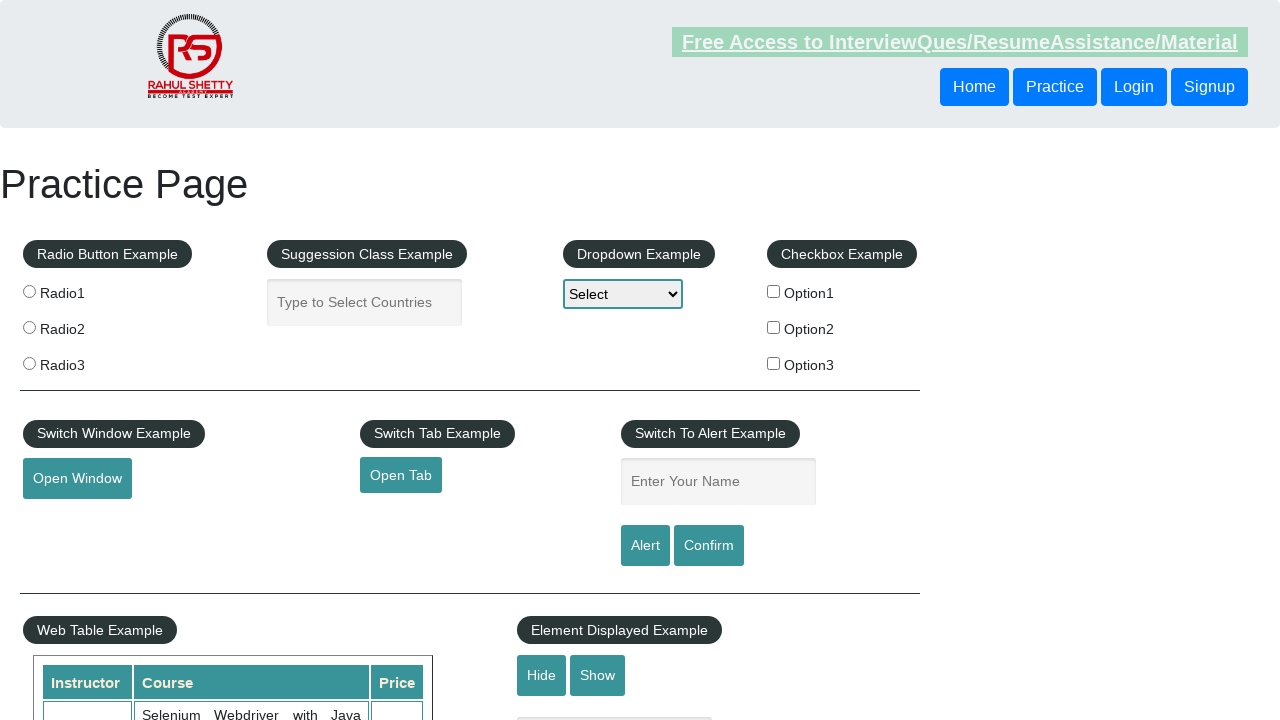

Counted links in first column: 5
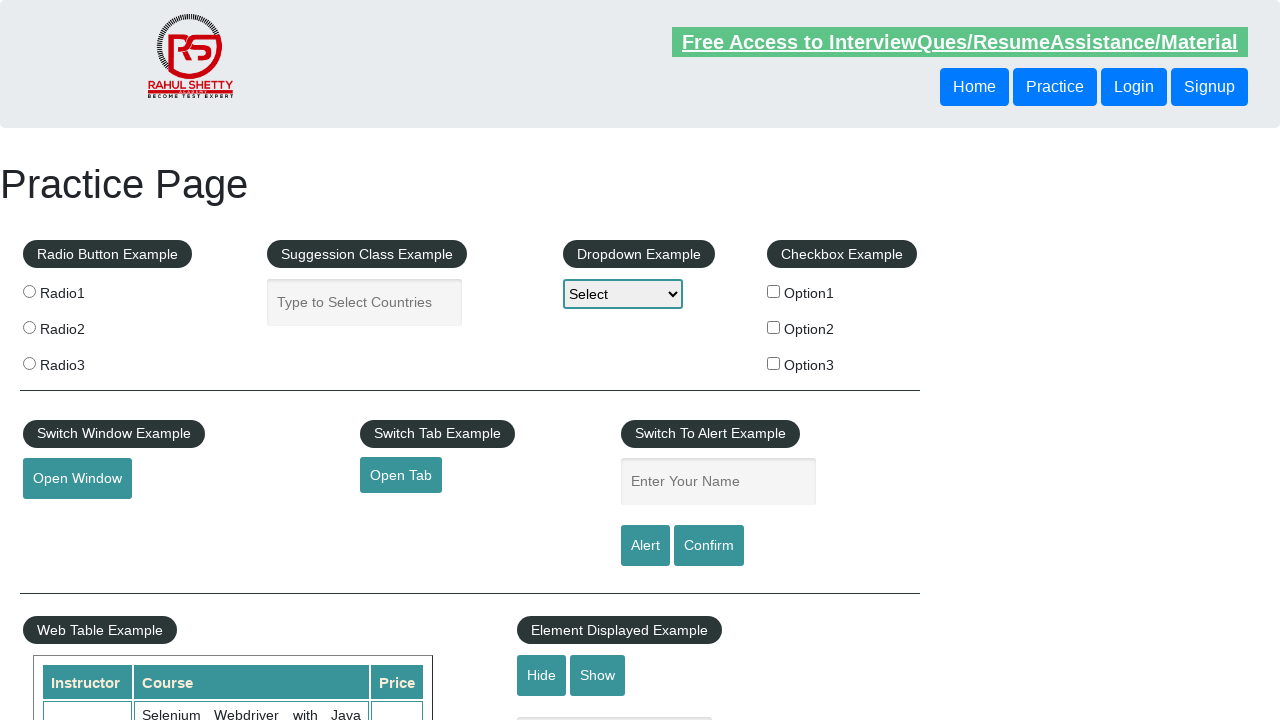

Located link at index 1 in first column
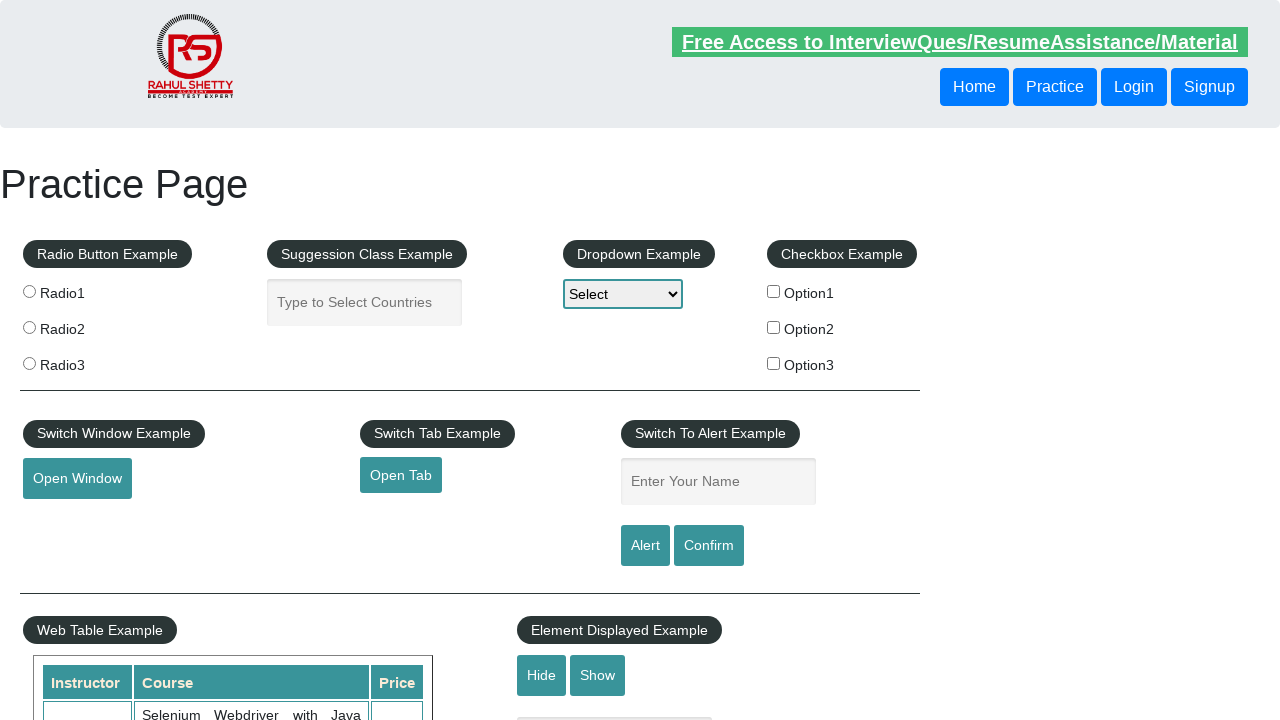

Opened link 1 in new tab using Ctrl+Click at (68, 520) on #gf-BIG >> xpath=//table/tbody/tr/td[1]/ul >> a >> nth=1
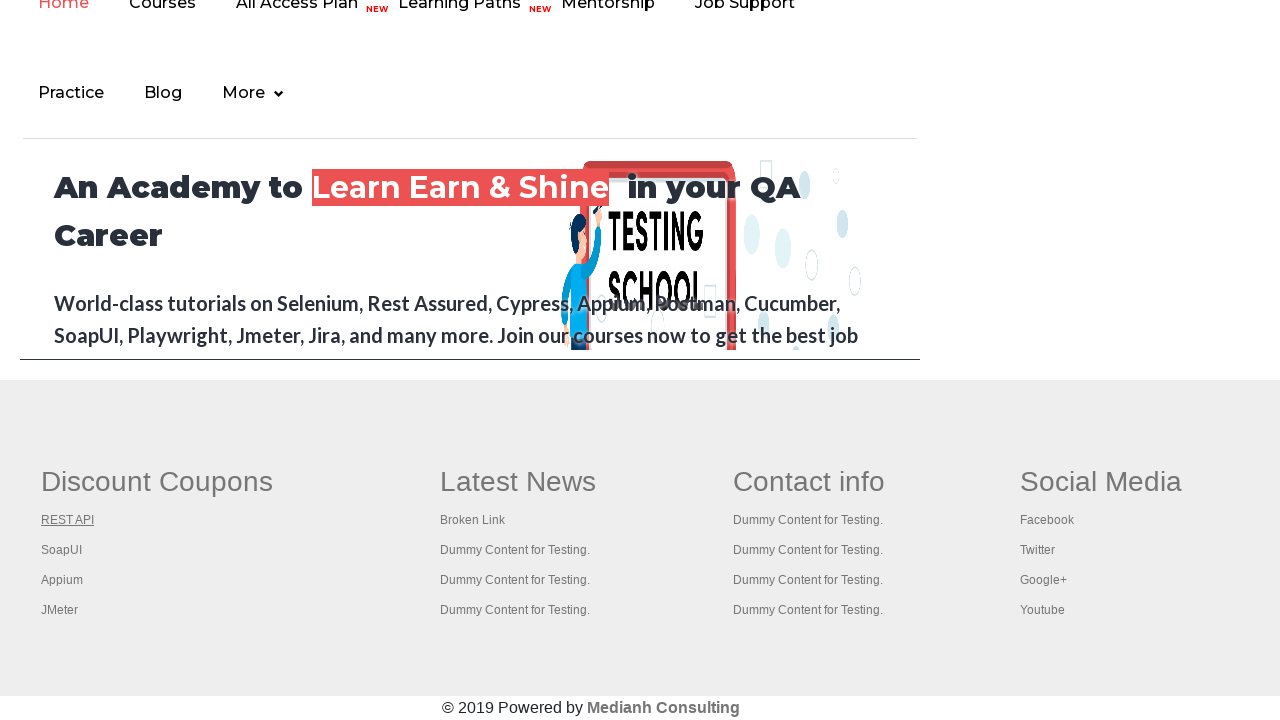

New tab 1 loaded successfully
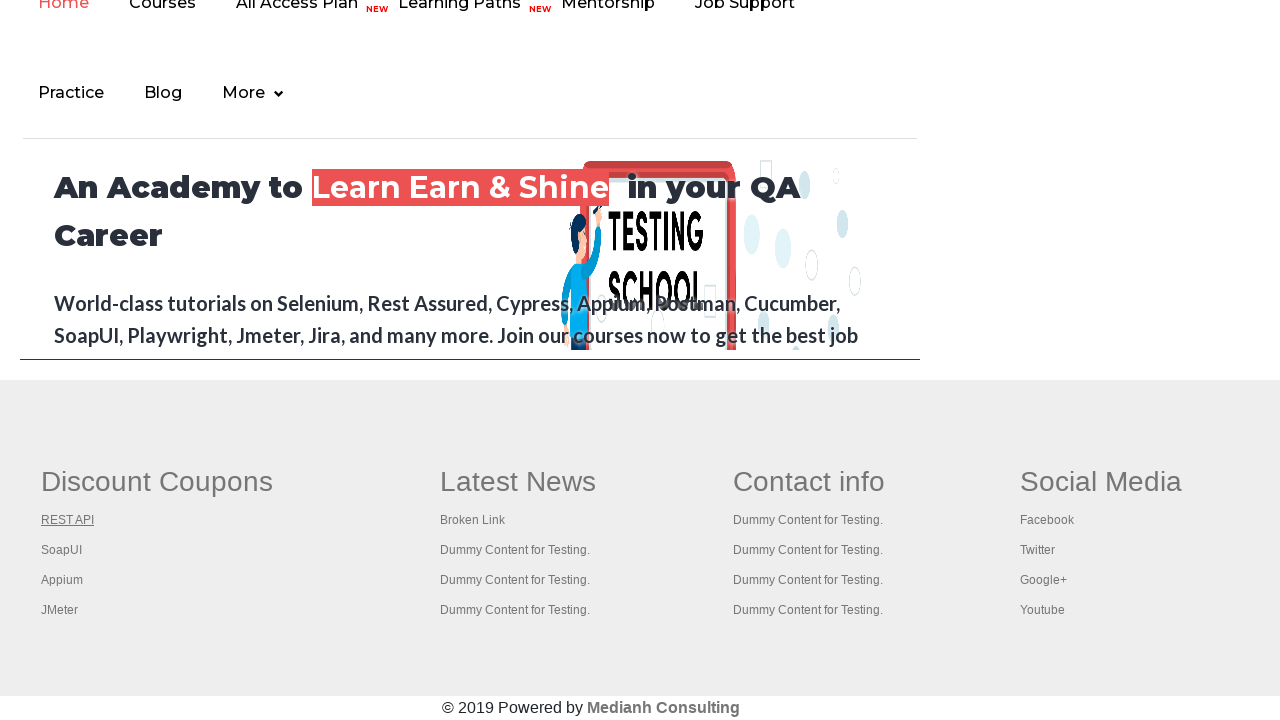

Located link at index 2 in first column
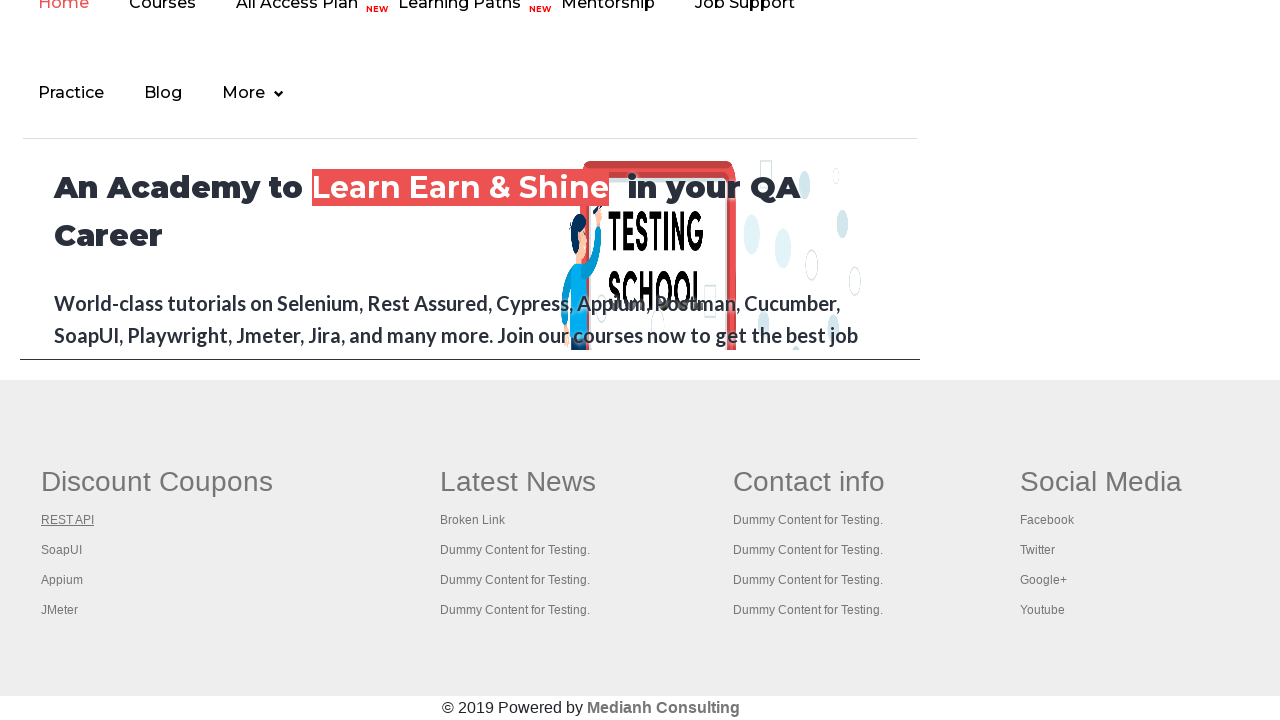

Opened link 2 in new tab using Ctrl+Click at (62, 550) on #gf-BIG >> xpath=//table/tbody/tr/td[1]/ul >> a >> nth=2
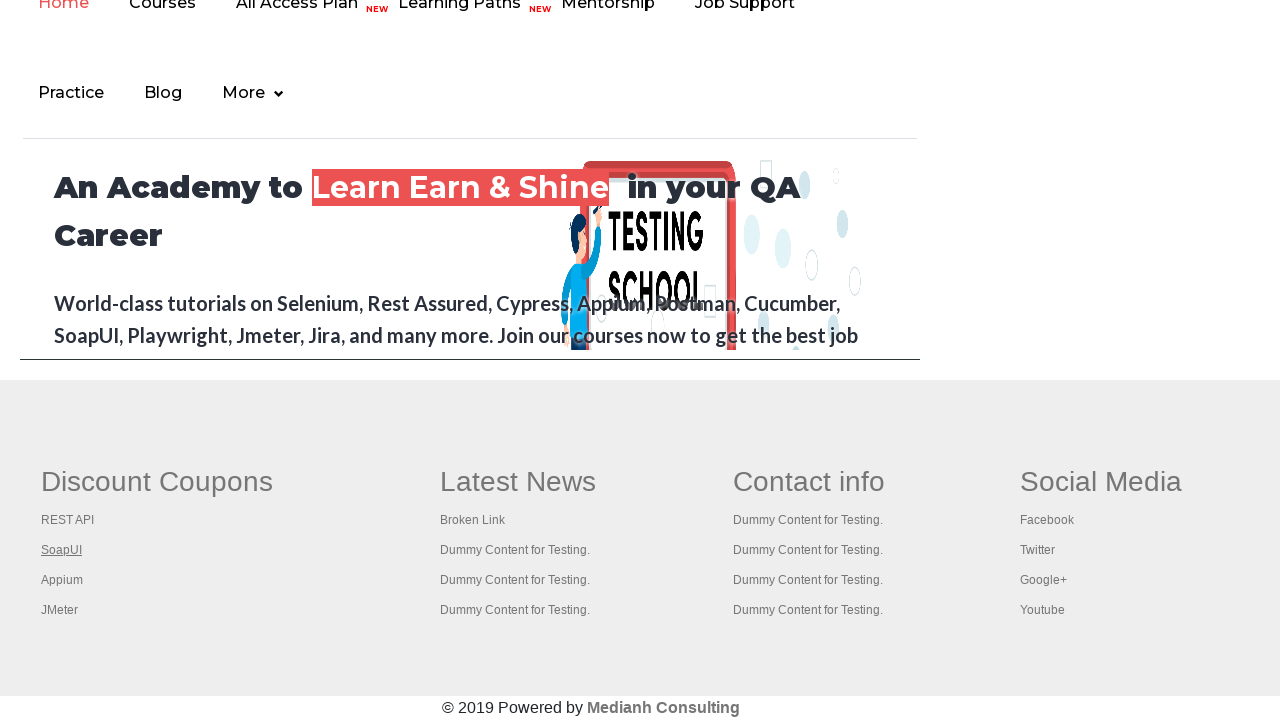

New tab 2 loaded successfully
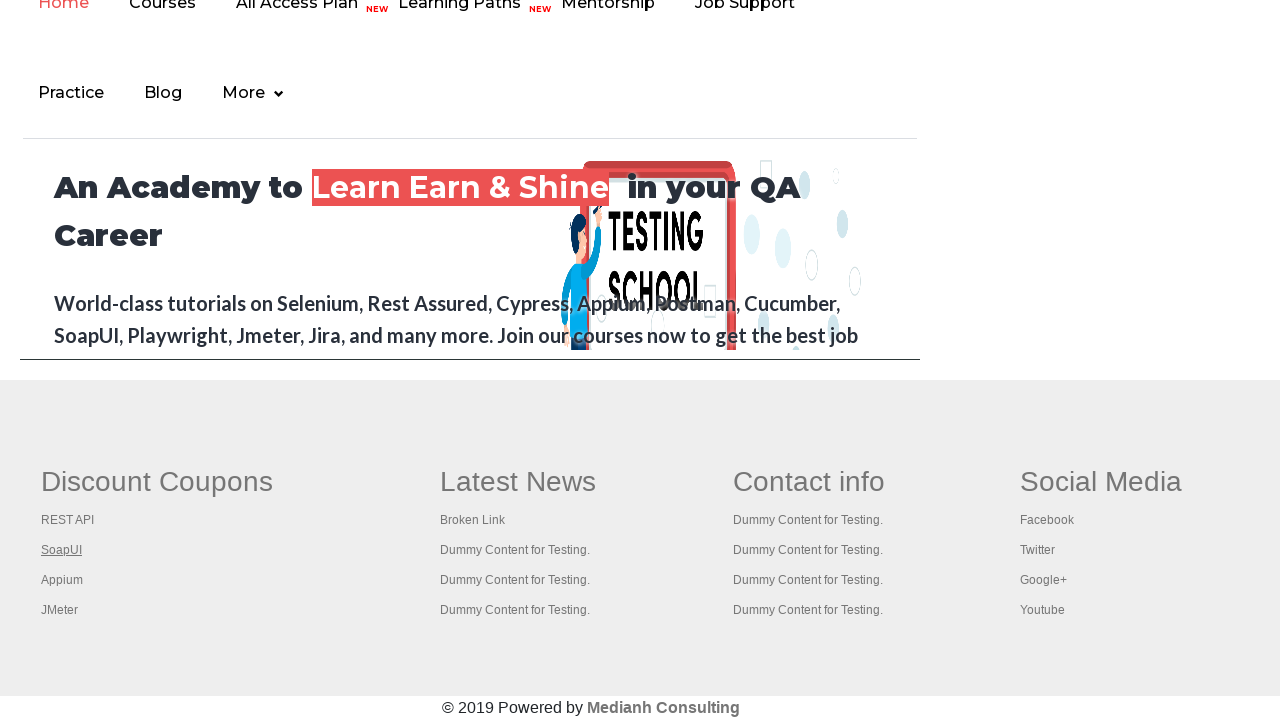

Located link at index 3 in first column
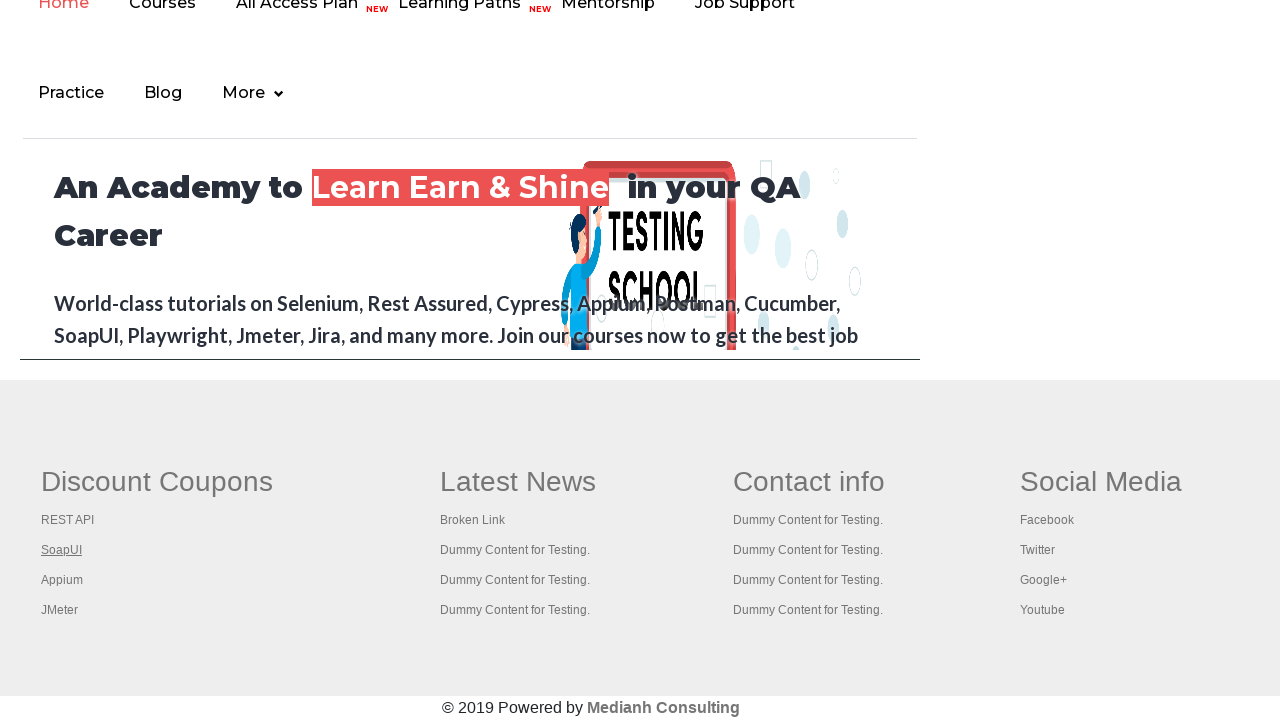

Opened link 3 in new tab using Ctrl+Click at (62, 580) on #gf-BIG >> xpath=//table/tbody/tr/td[1]/ul >> a >> nth=3
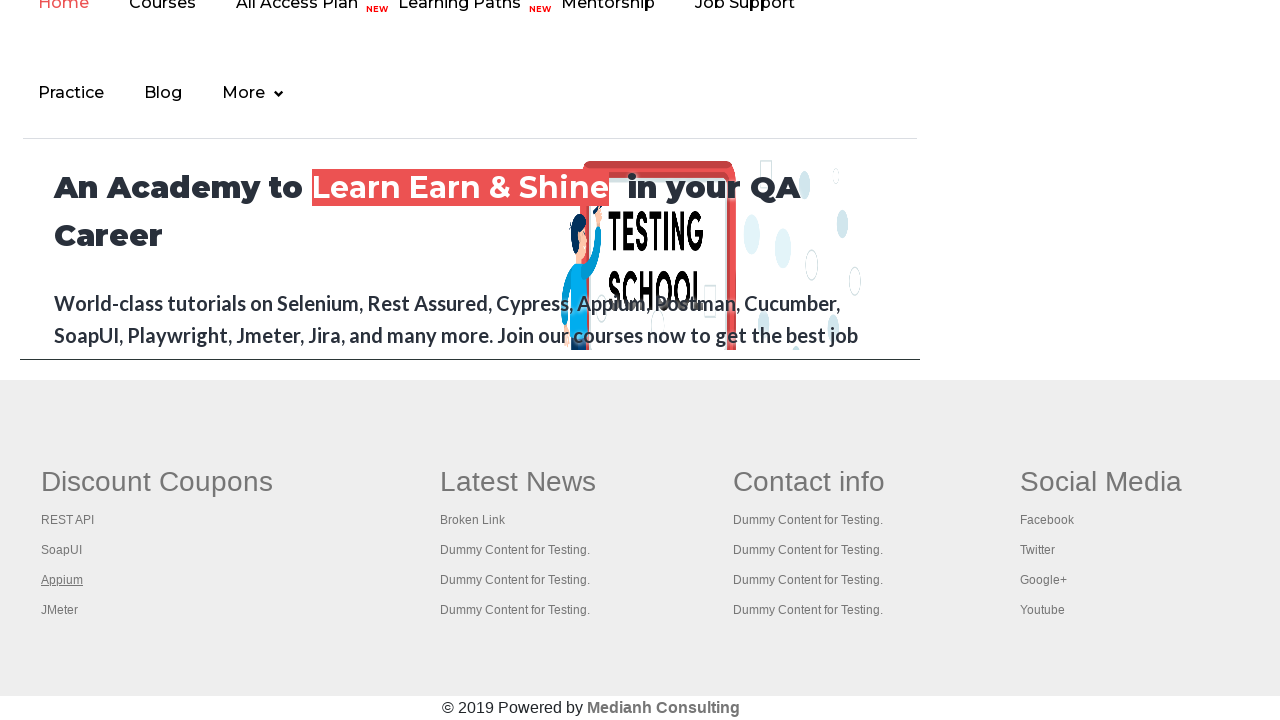

New tab 3 loaded successfully
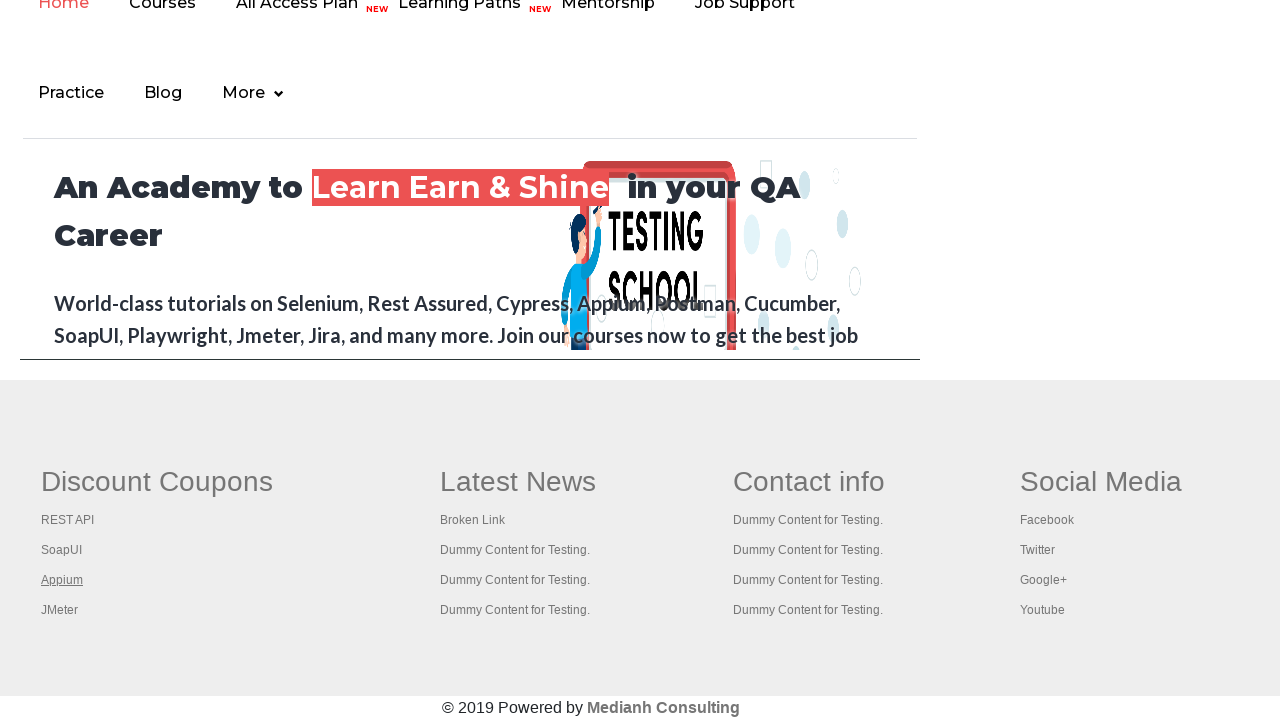

Located link at index 4 in first column
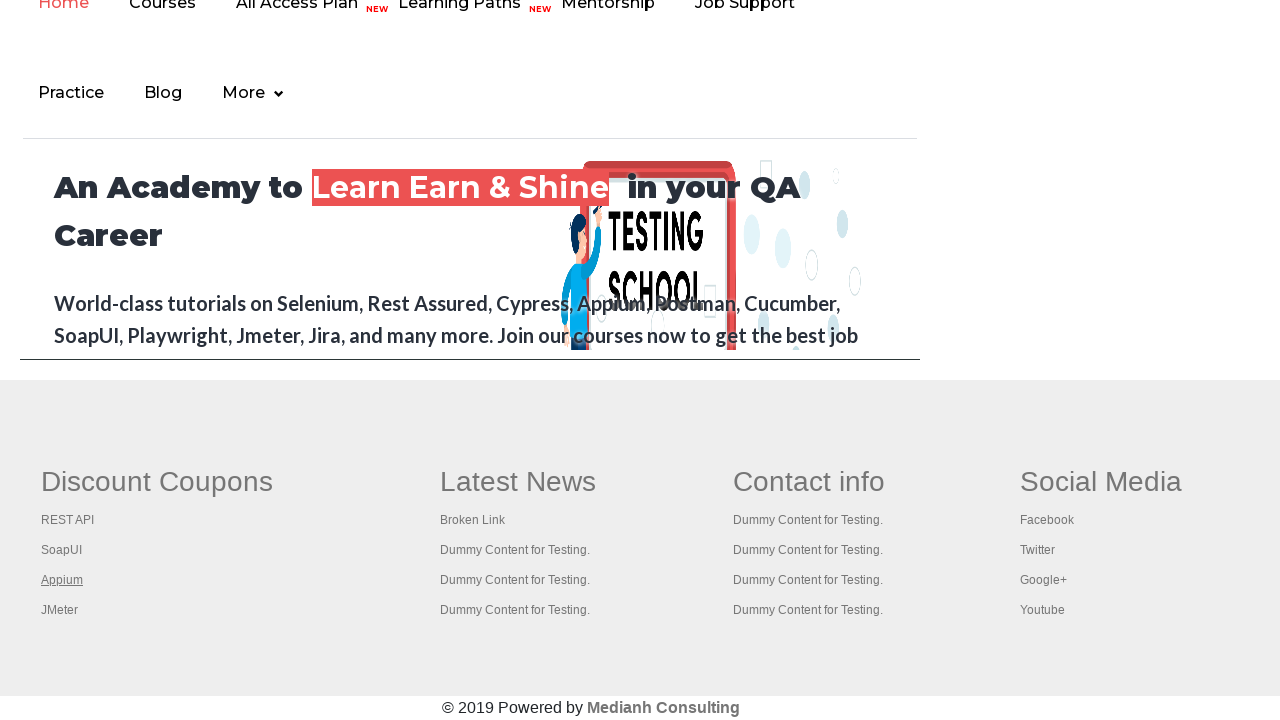

Opened link 4 in new tab using Ctrl+Click at (60, 610) on #gf-BIG >> xpath=//table/tbody/tr/td[1]/ul >> a >> nth=4
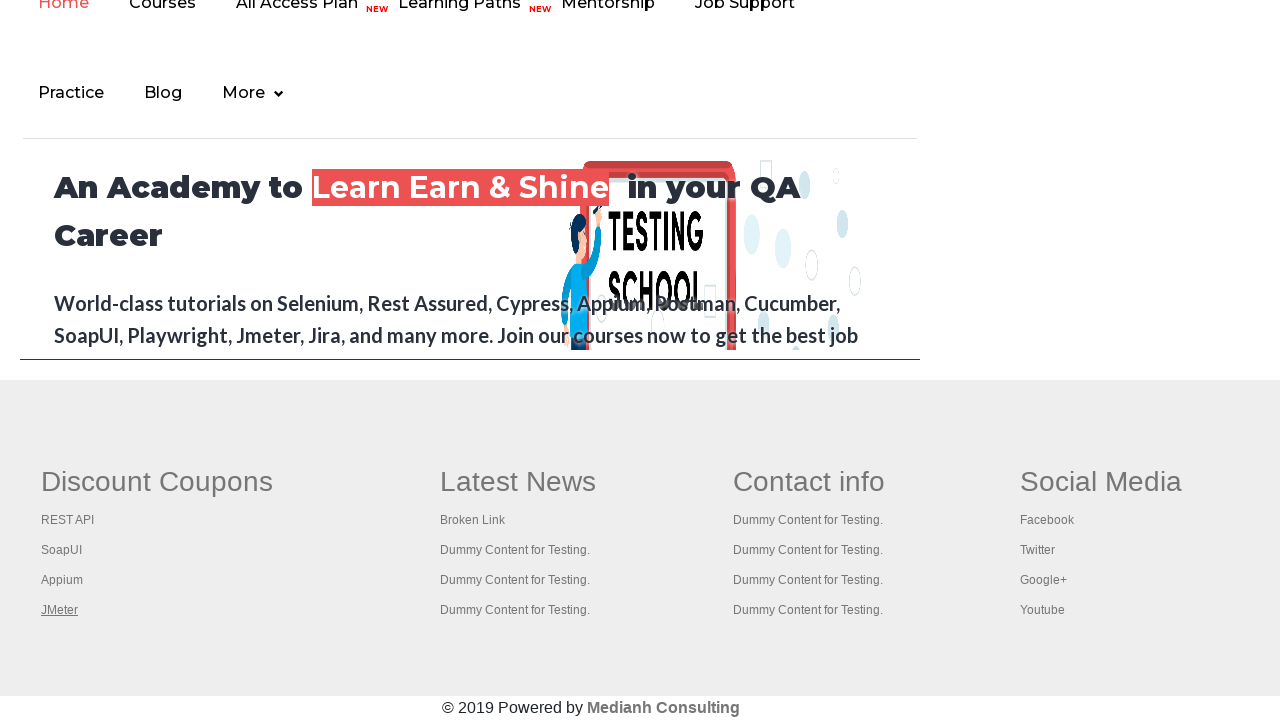

New tab 4 loaded successfully
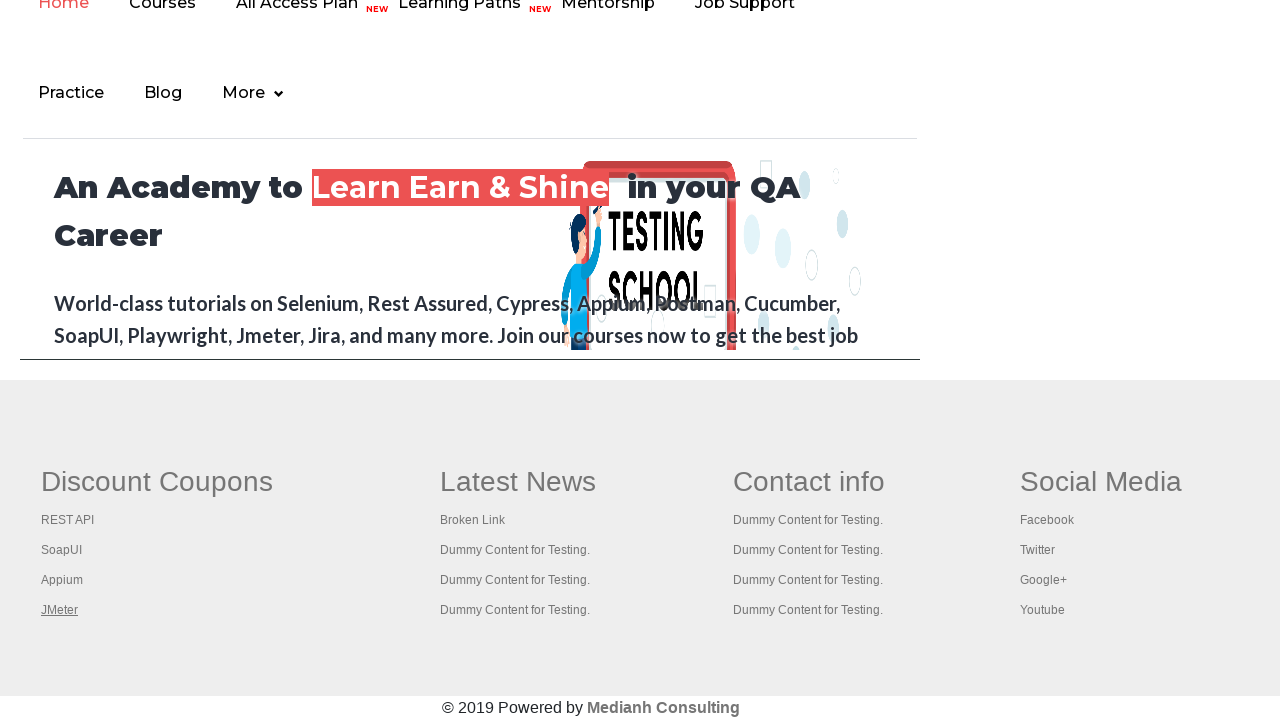

Retrieved all open pages in context: 5 pages
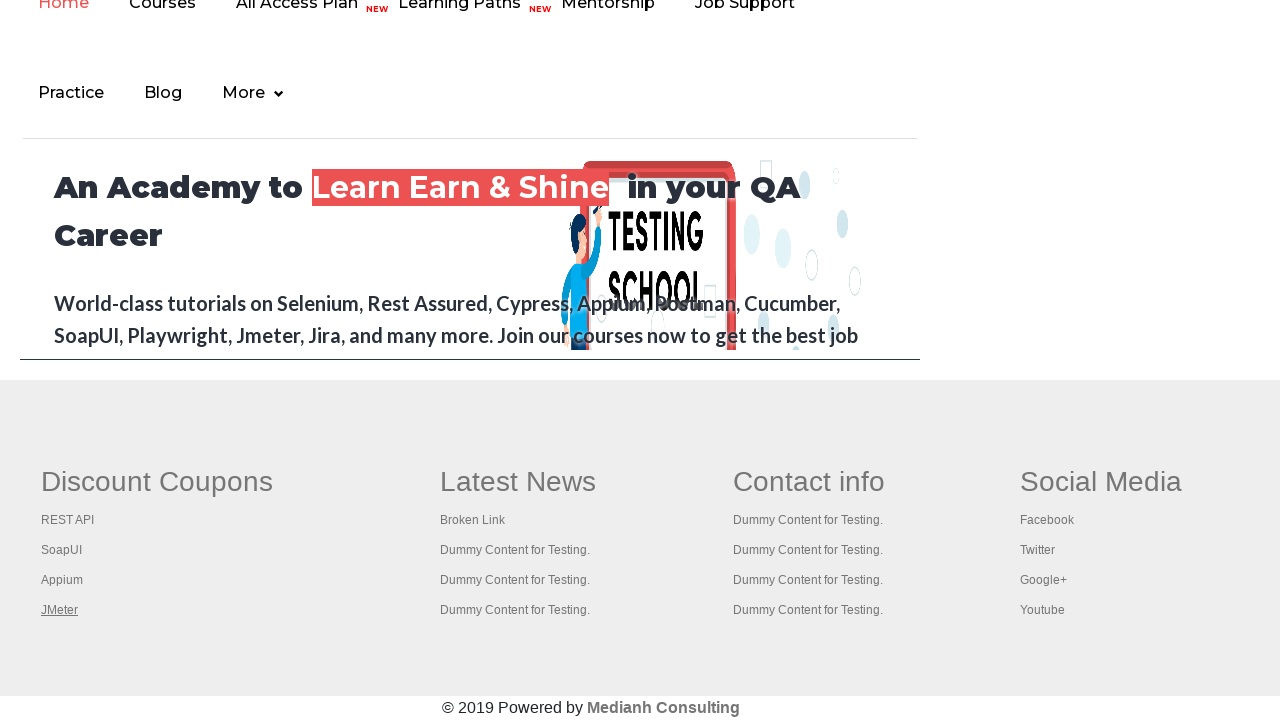

Printed page title: Practice Page
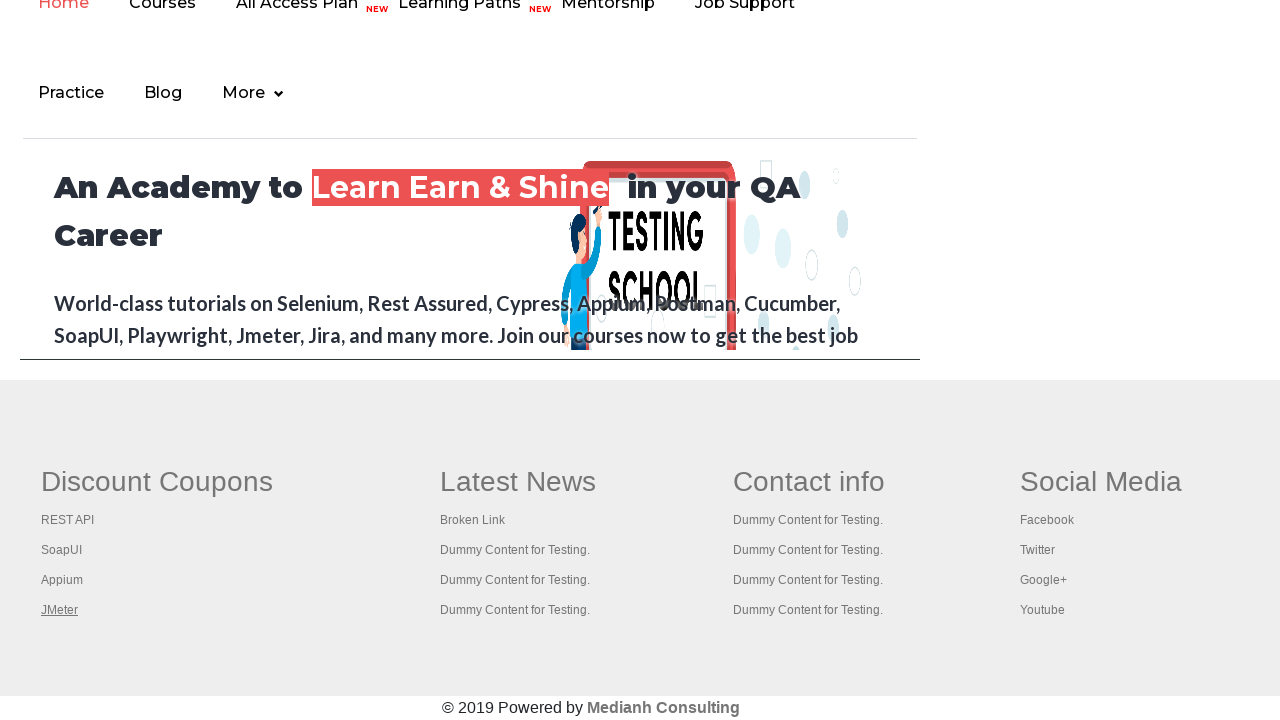

Printed page title: REST API Tutorial
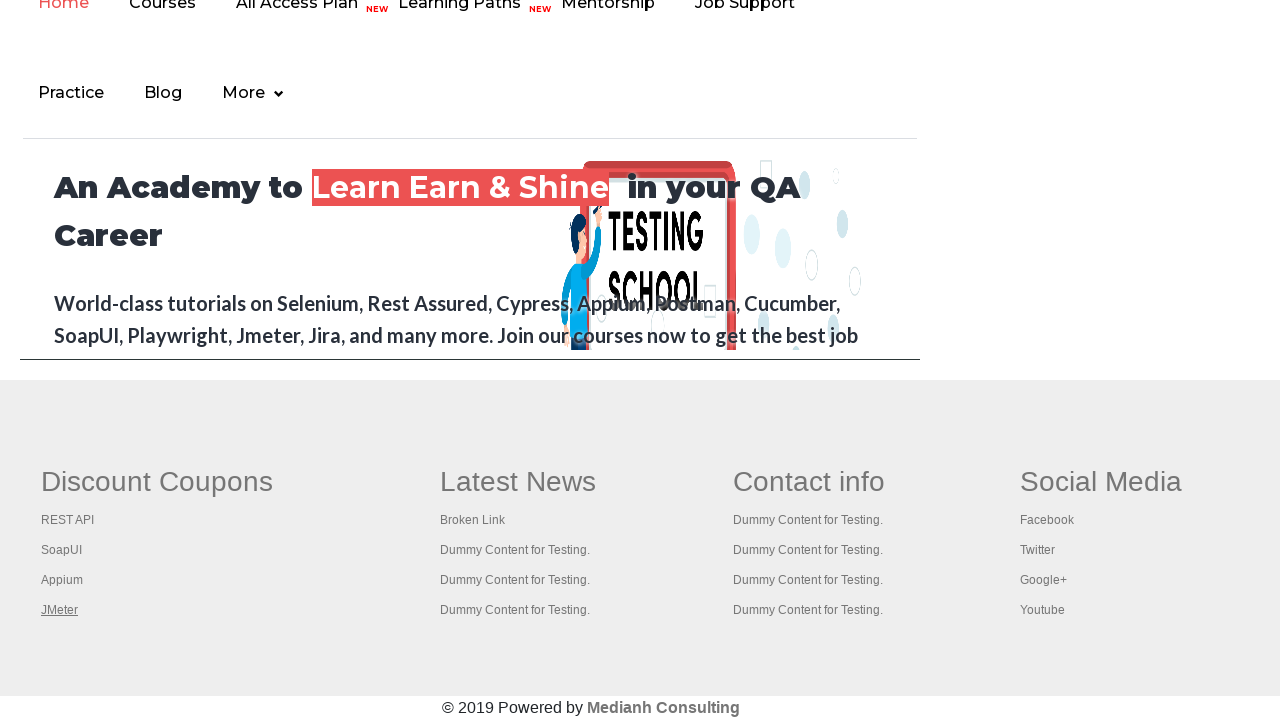

Printed page title: The World’s Most Popular API Testing Tool | SoapUI
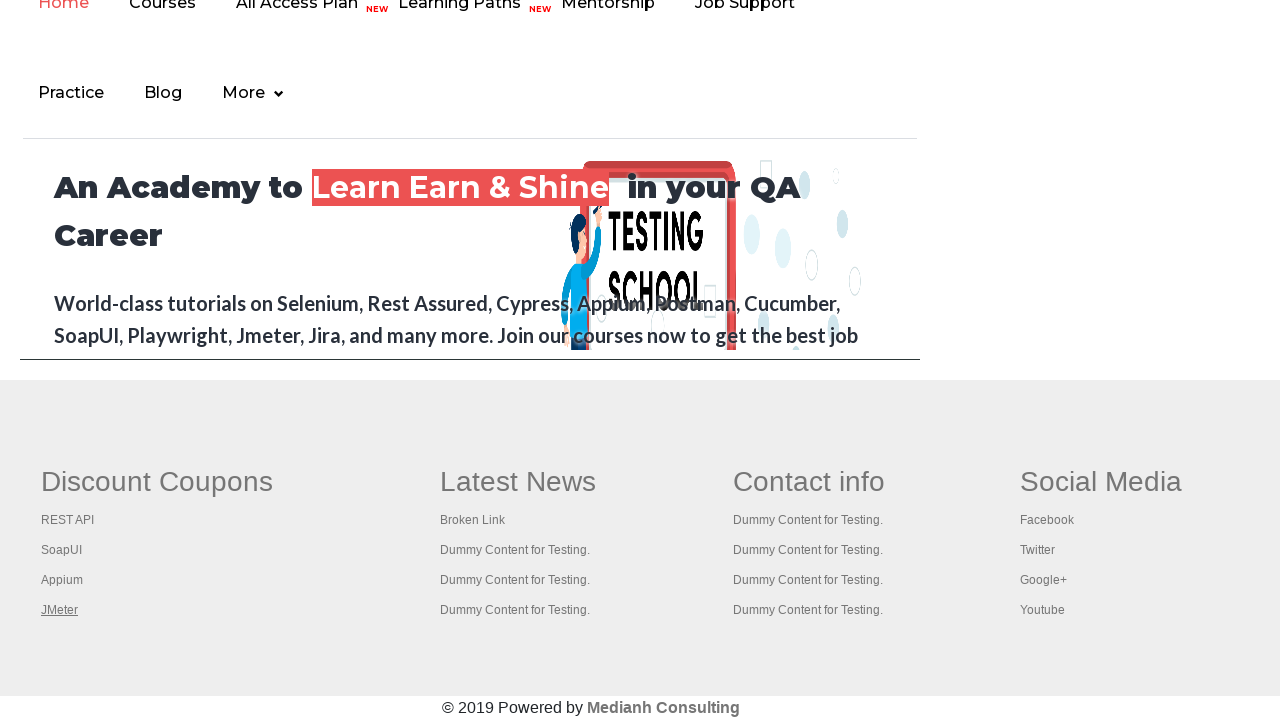

Printed page title: Appium tutorial for Mobile Apps testing | RahulShetty Academy | Rahul
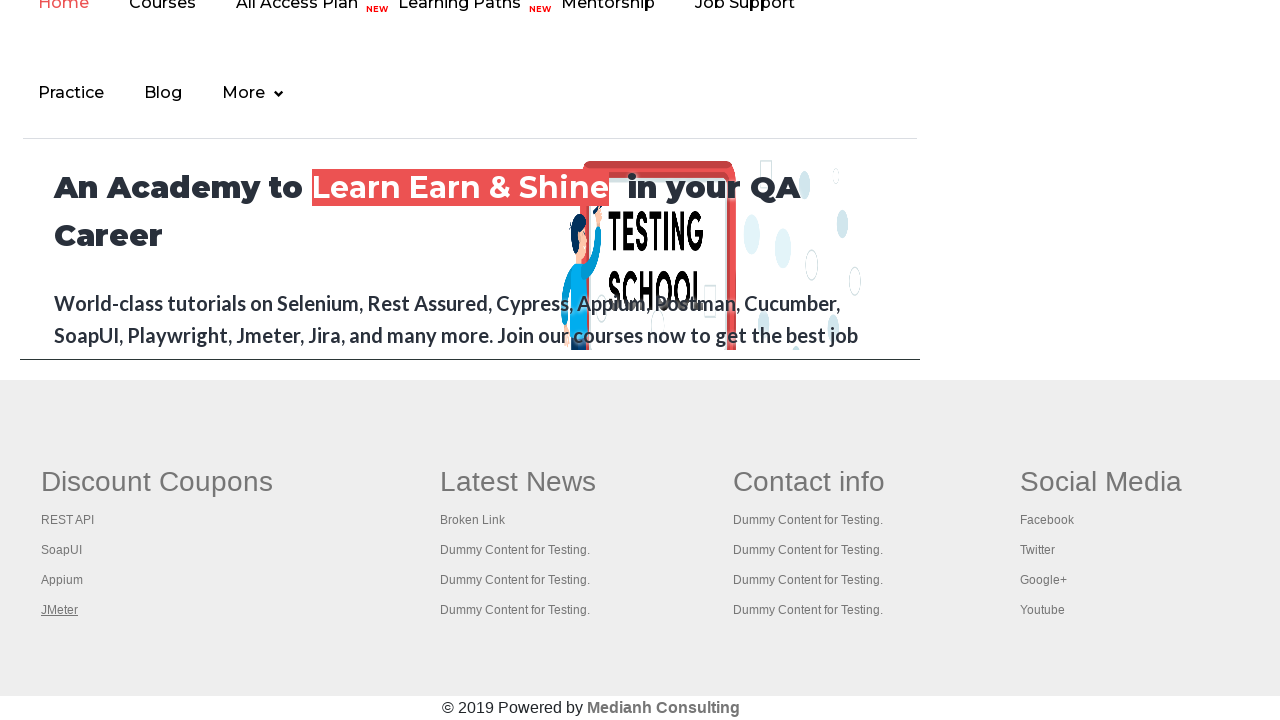

Printed page title: Apache JMeter - Apache JMeter™
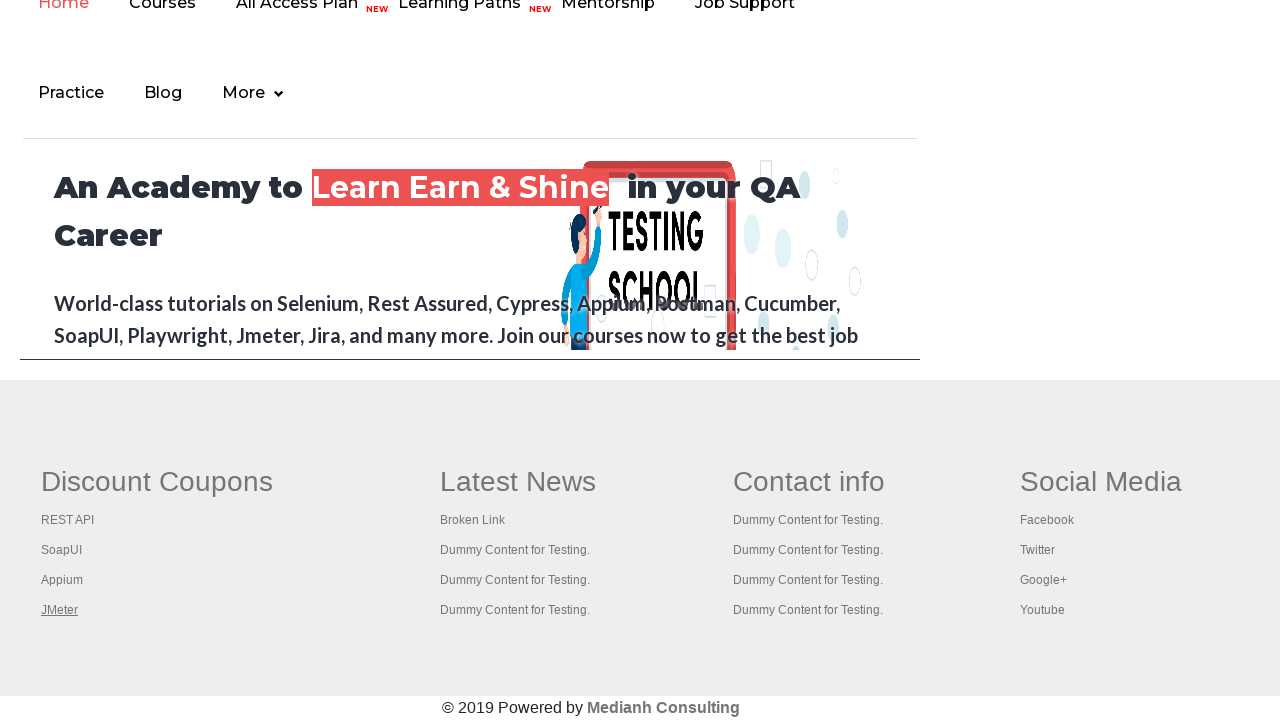

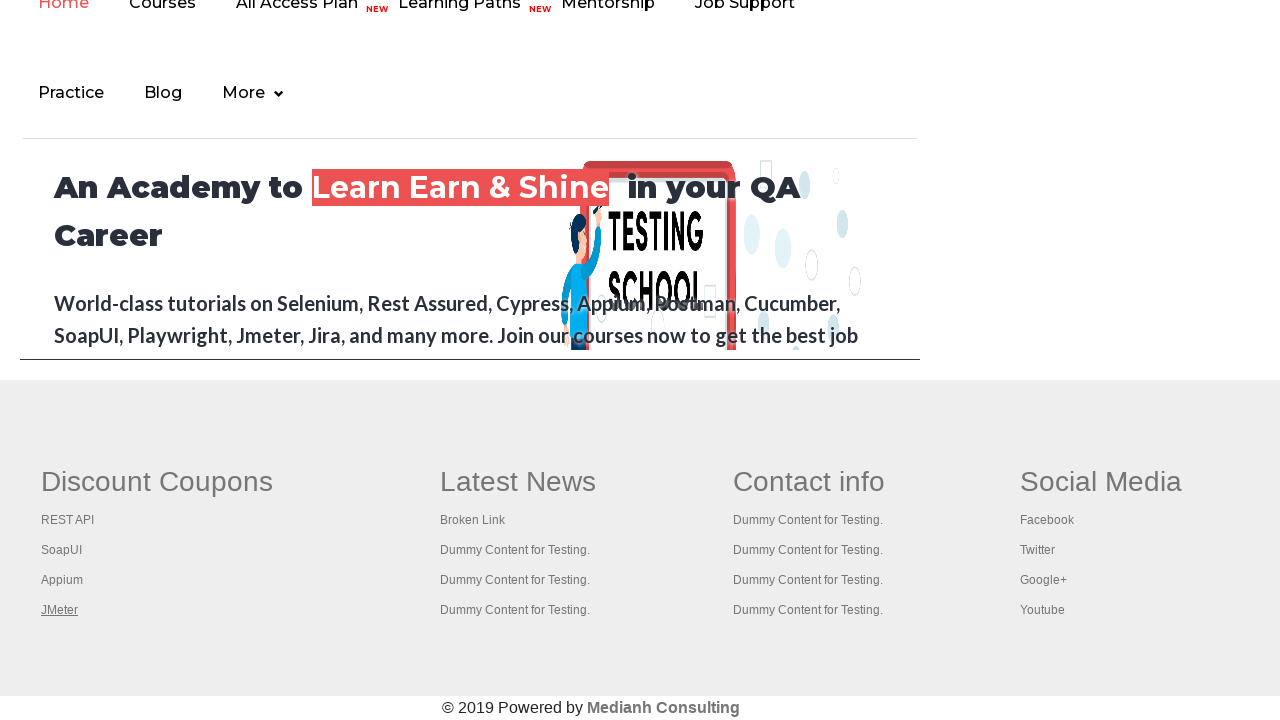